Tests that clicking Clear completed button removes completed items from the list.

Starting URL: https://demo.playwright.dev/todomvc

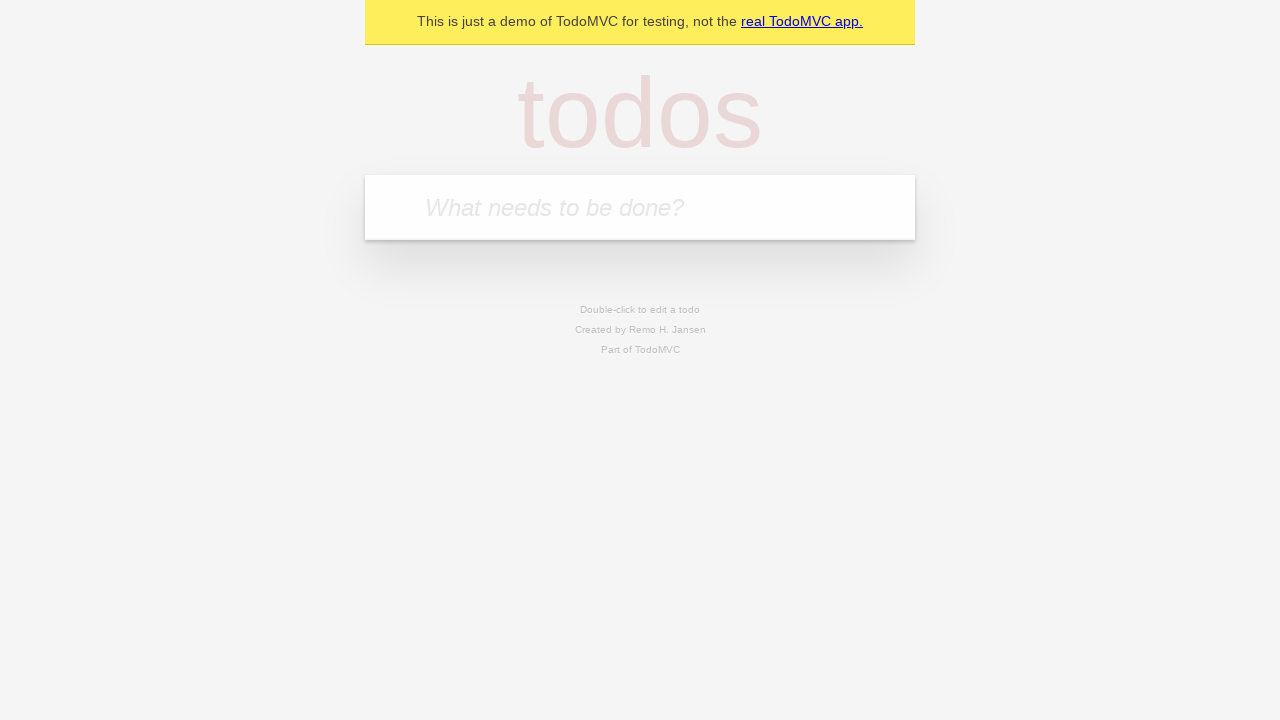

Filled todo input with 'buy some cheese' on internal:attr=[placeholder="What needs to be done?"i]
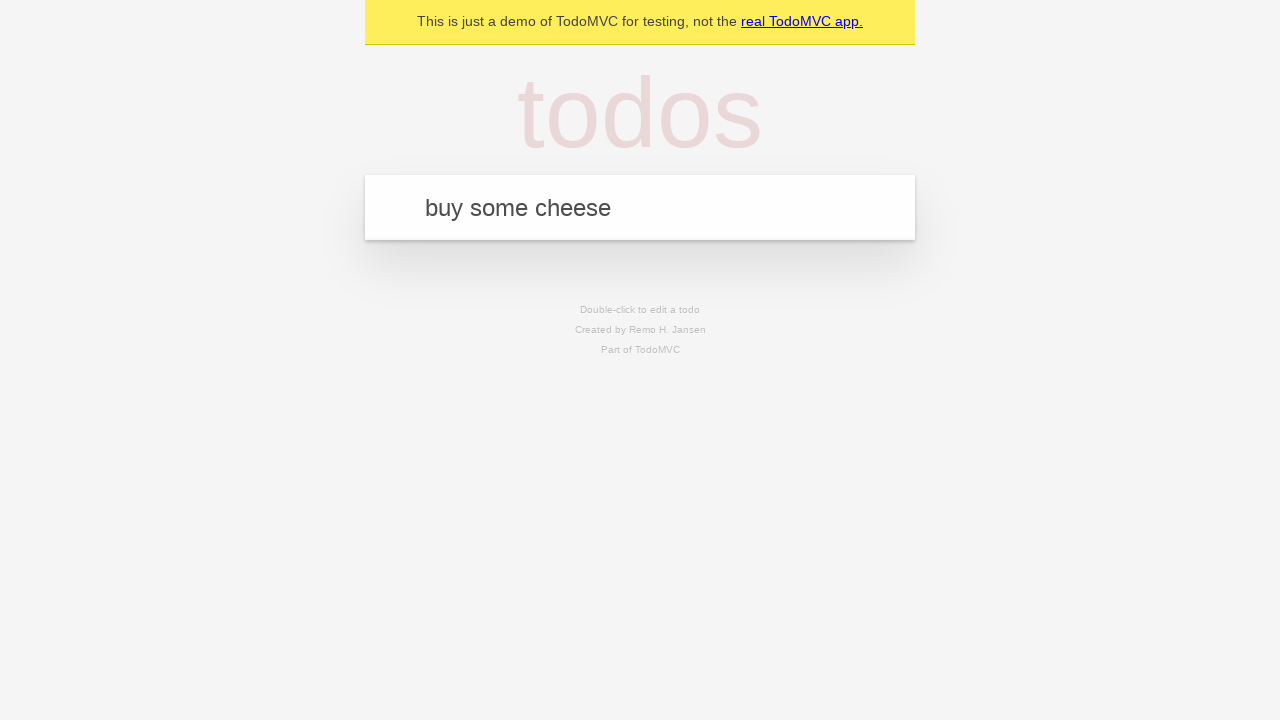

Pressed Enter to add first todo item on internal:attr=[placeholder="What needs to be done?"i]
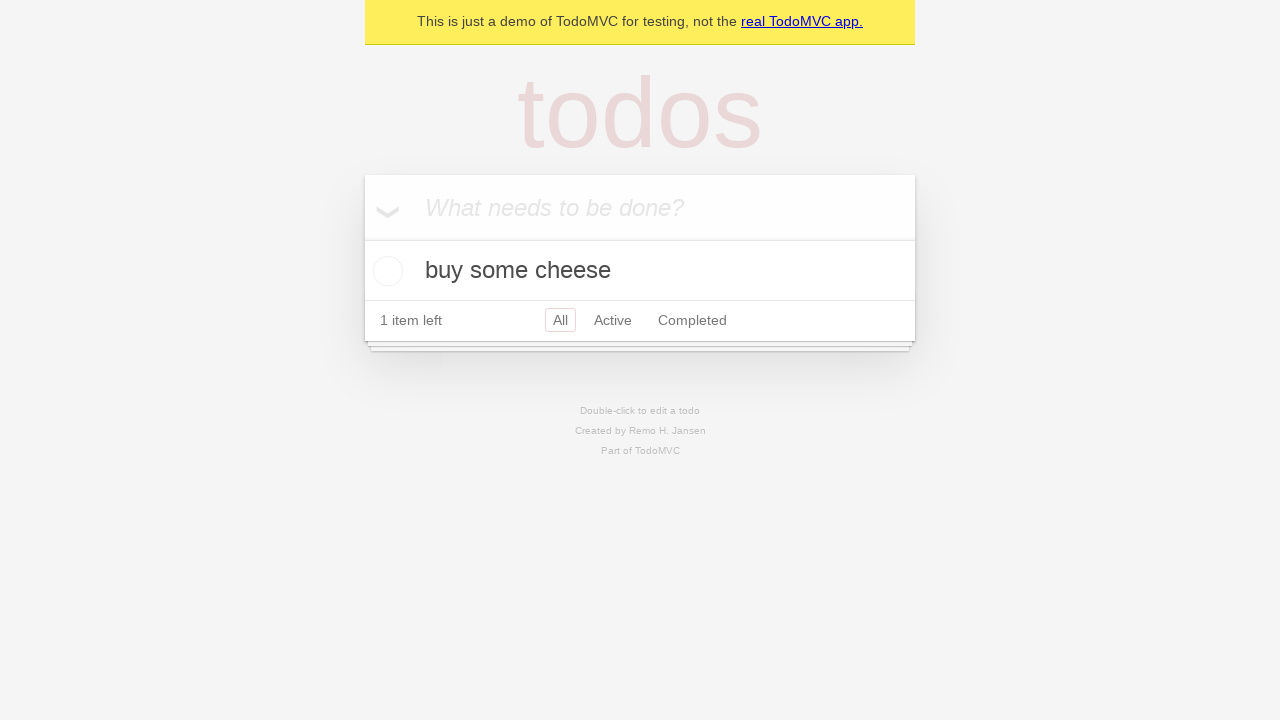

Filled todo input with 'feed the cat' on internal:attr=[placeholder="What needs to be done?"i]
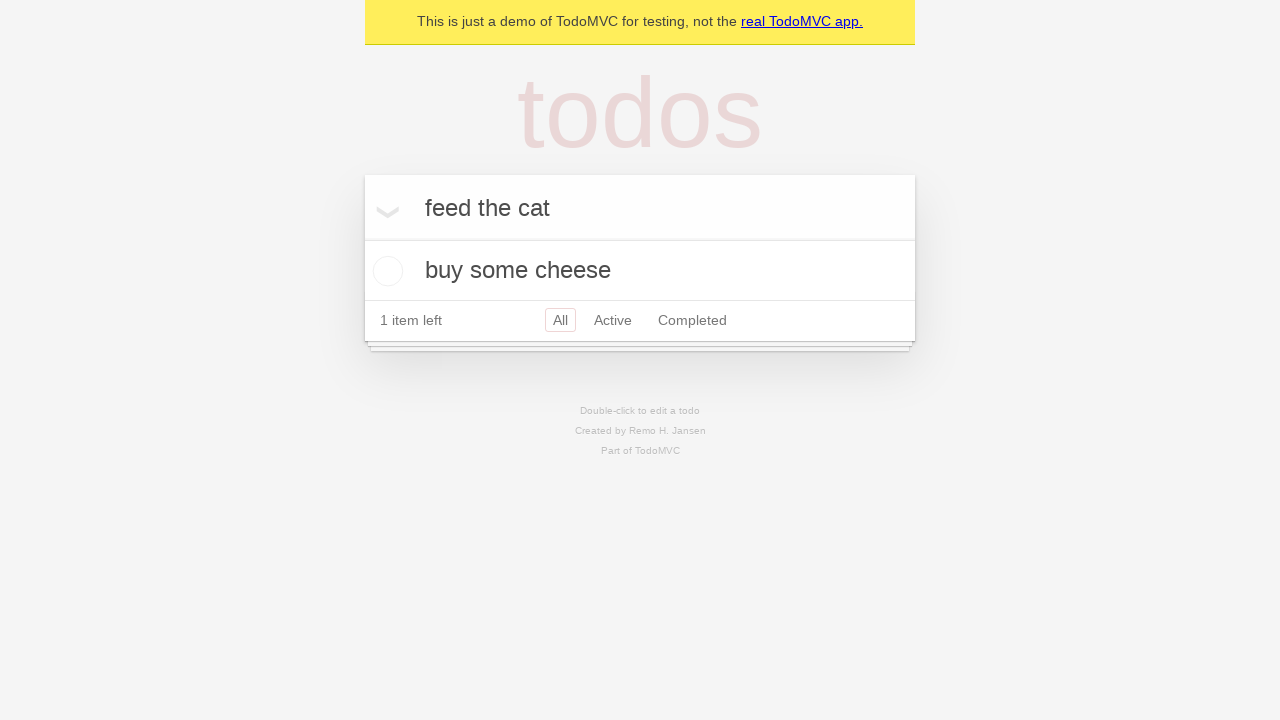

Pressed Enter to add second todo item on internal:attr=[placeholder="What needs to be done?"i]
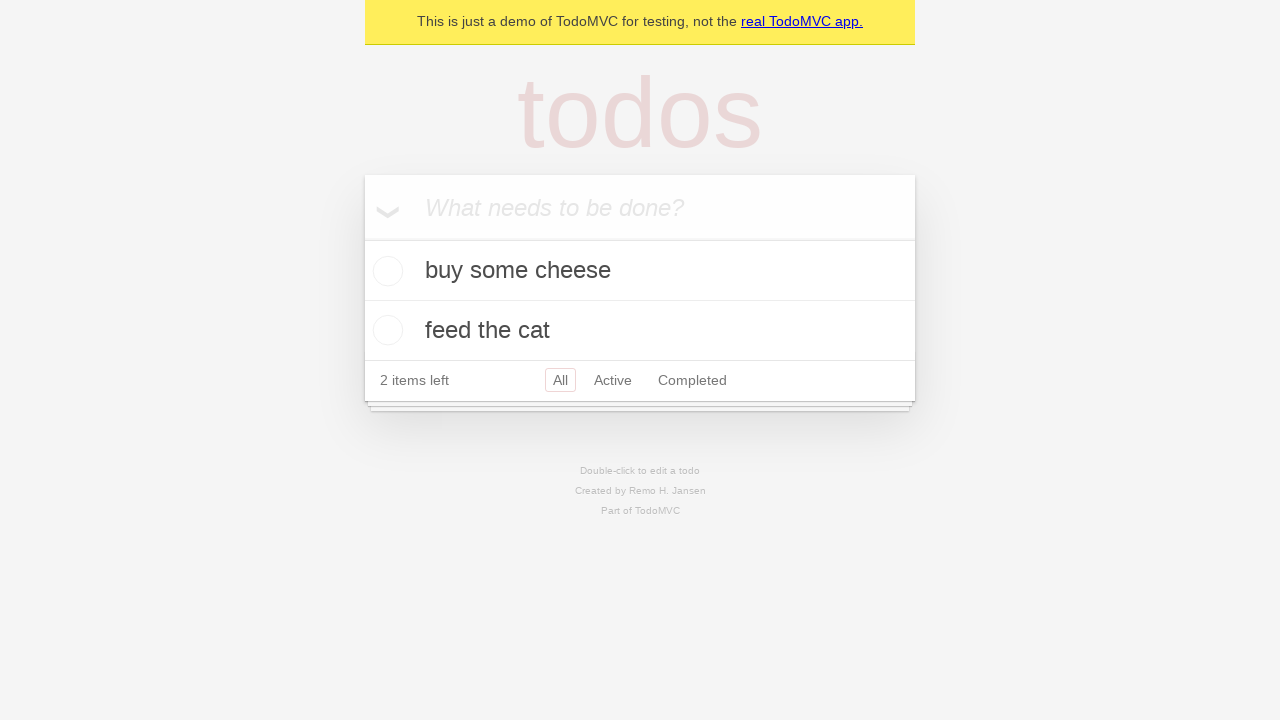

Filled todo input with 'book a doctors appointment' on internal:attr=[placeholder="What needs to be done?"i]
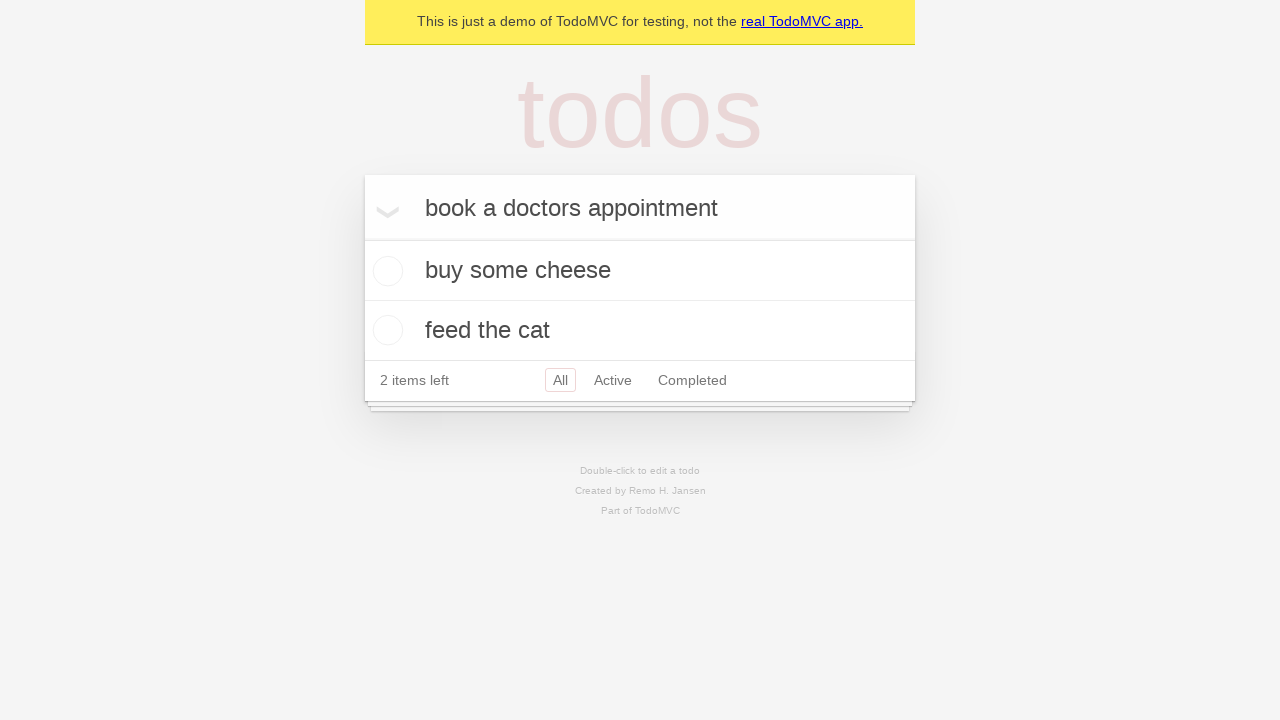

Pressed Enter to add third todo item on internal:attr=[placeholder="What needs to be done?"i]
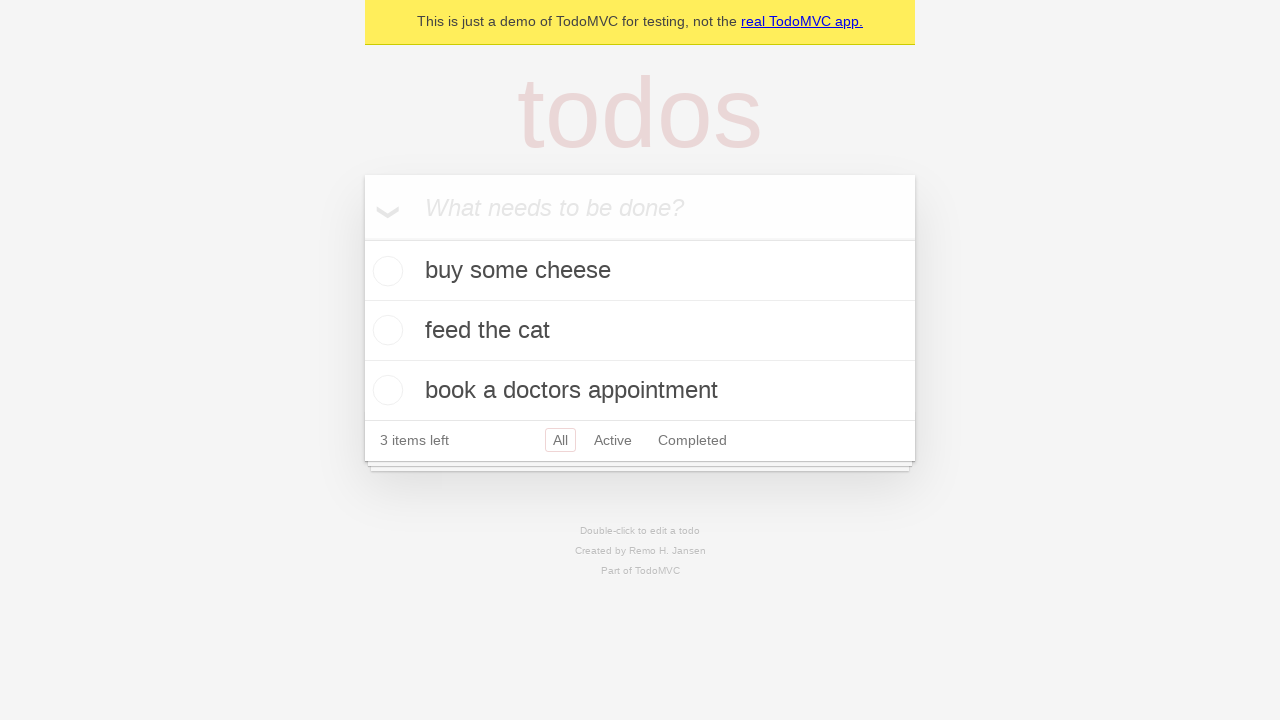

Checked the second todo item to mark it as completed at (385, 330) on internal:testid=[data-testid="todo-item"s] >> nth=1 >> internal:role=checkbox
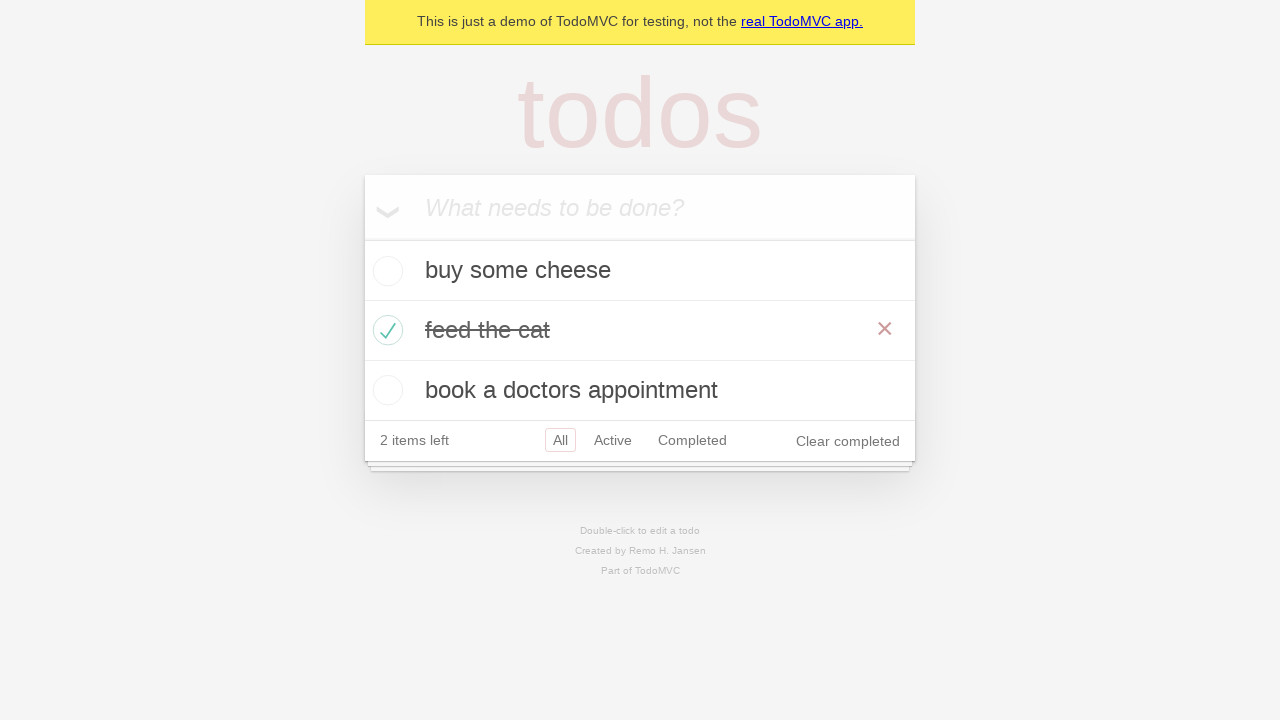

Clicked Clear completed button to remove completed items at (848, 441) on internal:role=button[name="Clear completed"i]
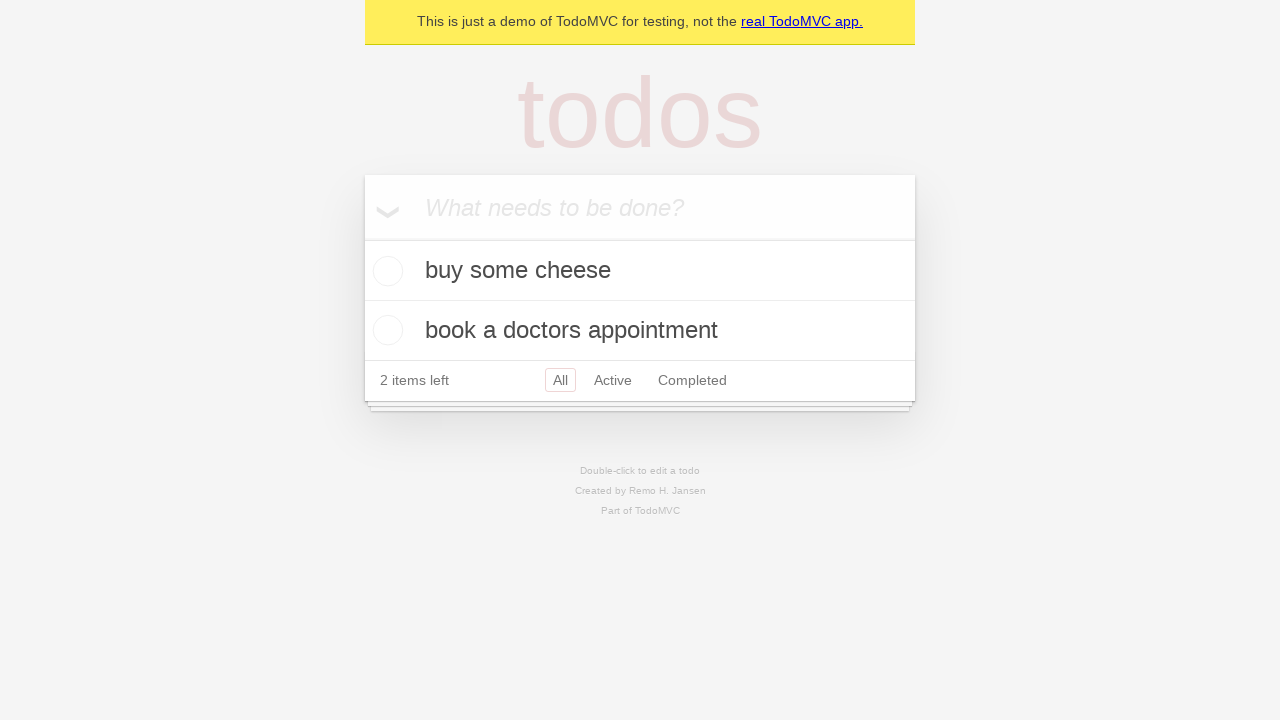

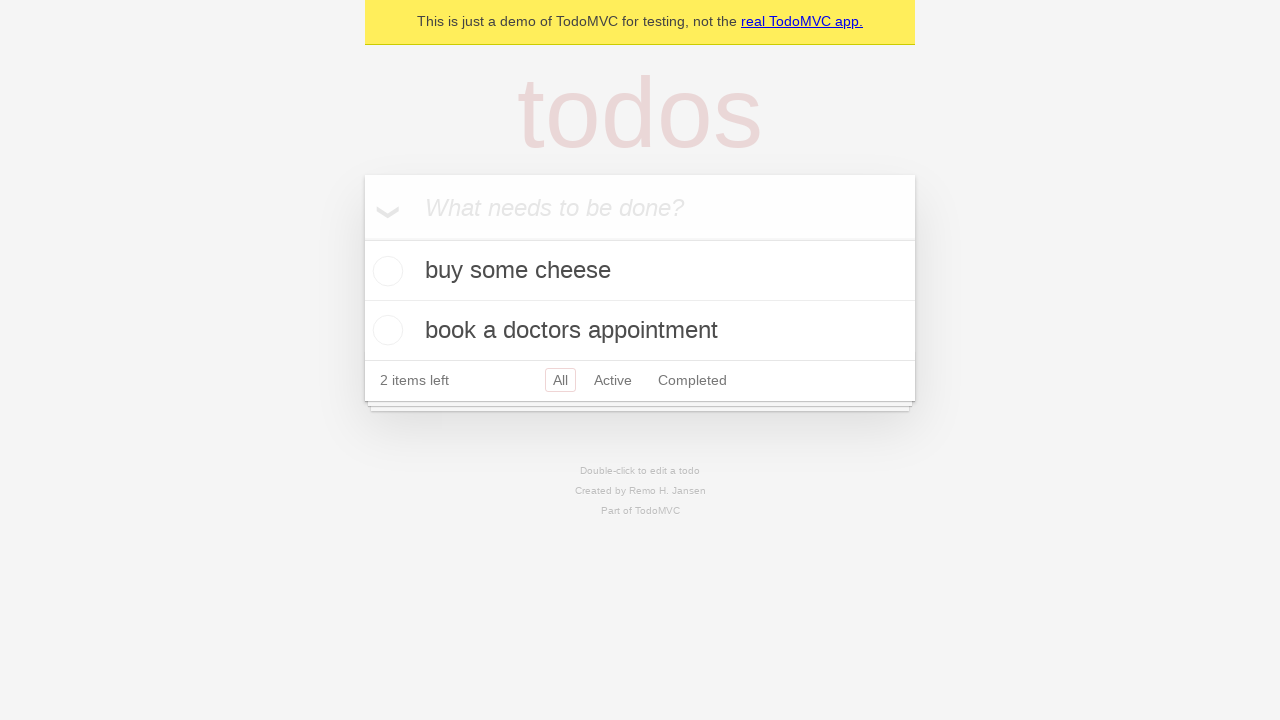